Tests window handling by clicking a link that opens a new window, extracting text from the new window, and using that text to fill a form field in the original window

Starting URL: https://rahulshettyacademy.com/loginpagePractise/

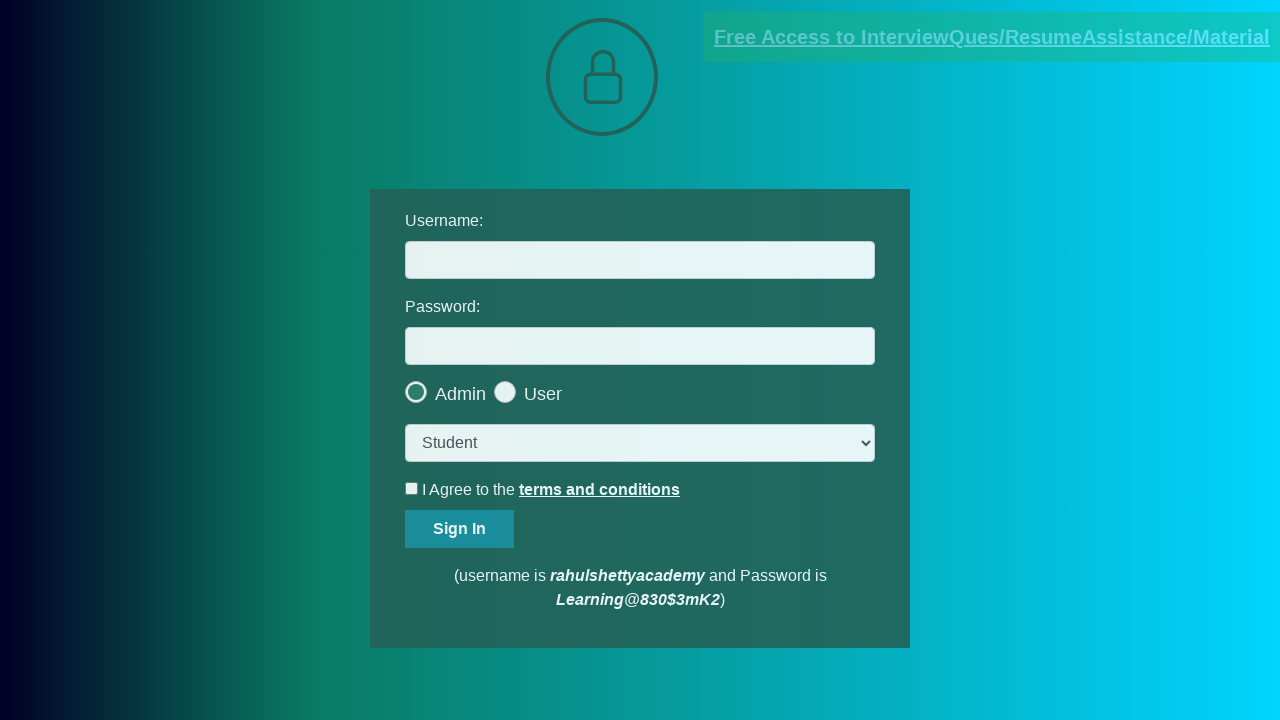

Clicked blinking text link to open new window at (992, 37) on a.blinkingText
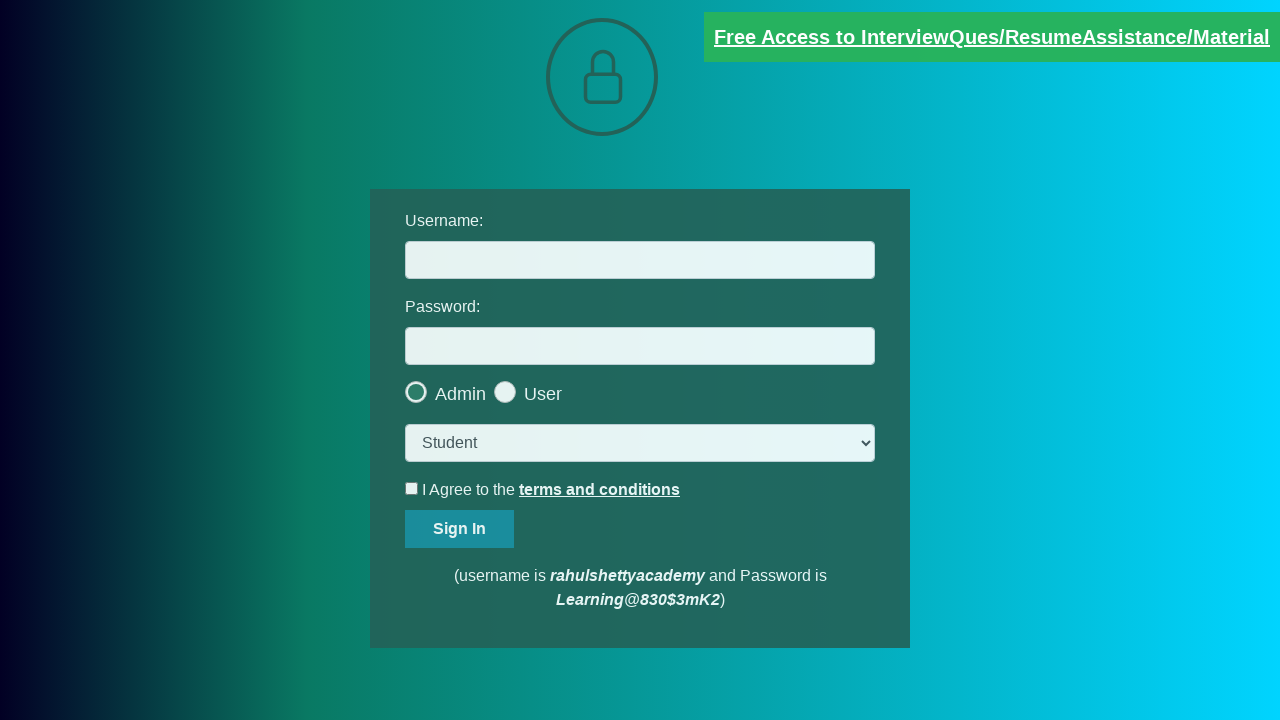

New window opened and captured
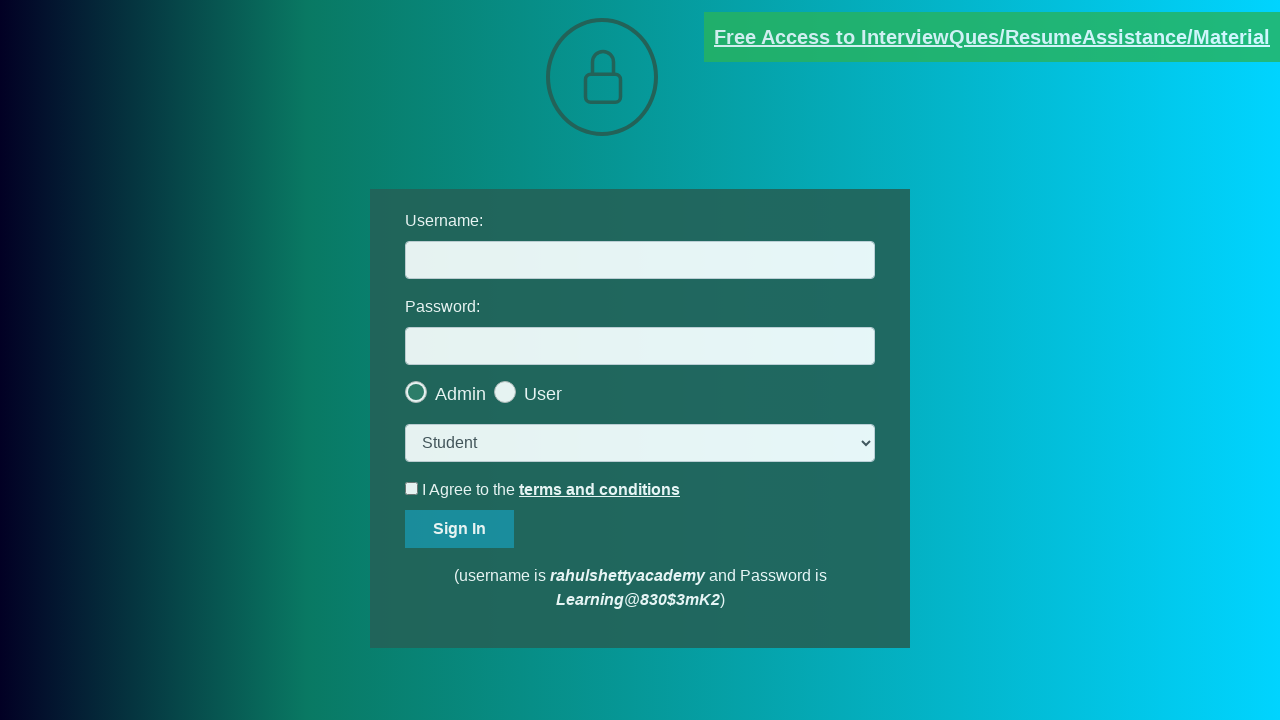

Extracted text content from new window
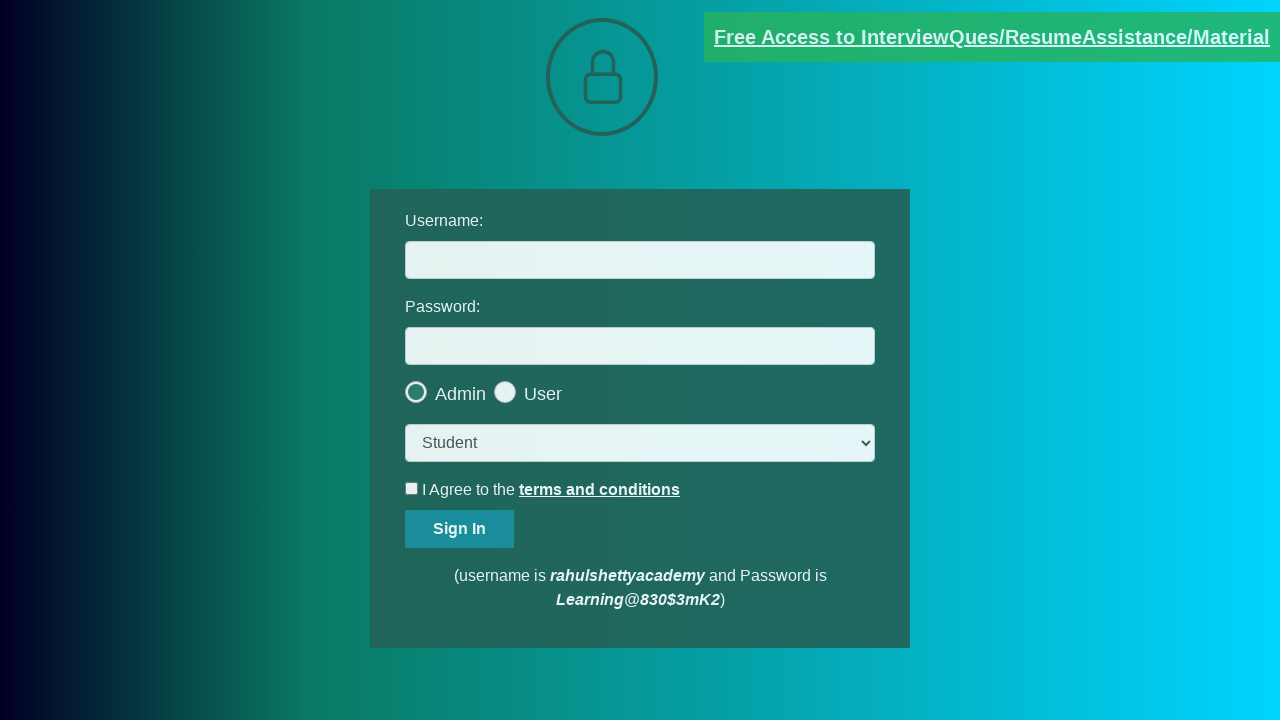

Parsed email address from text: mentor@rahulshettyacademy.com
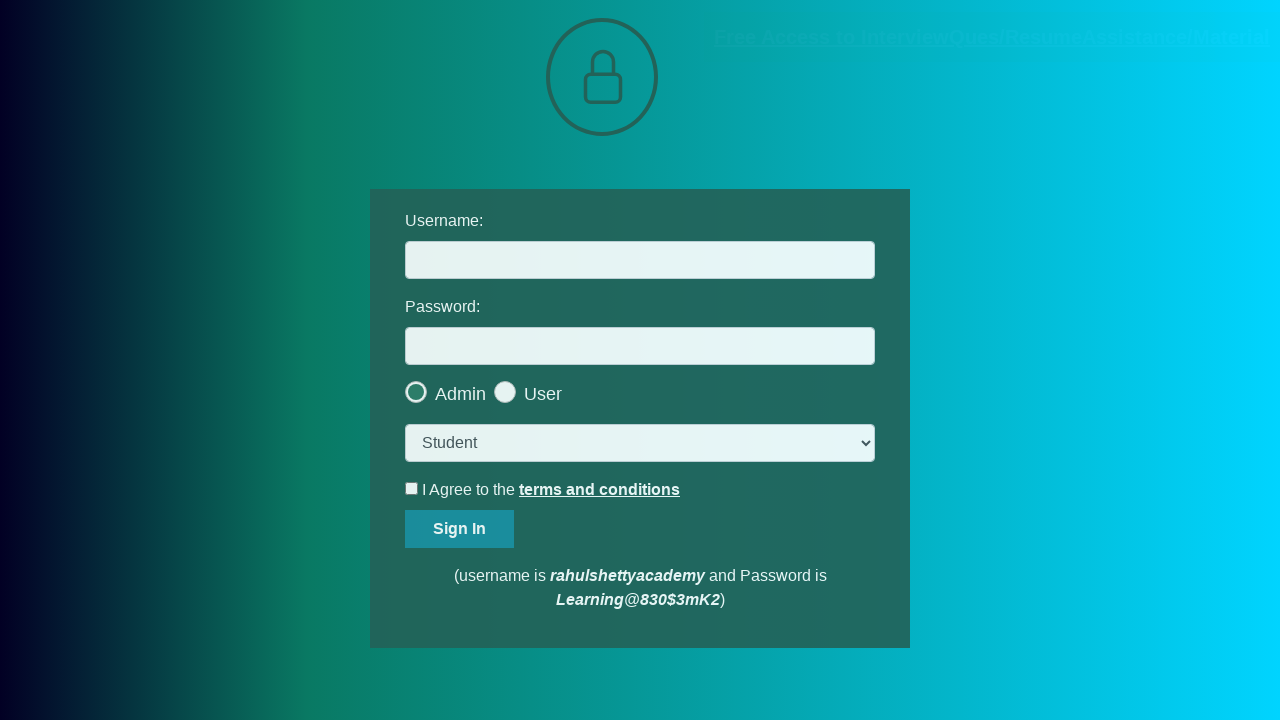

Filled username field with extracted email: mentor@rahulshettyacademy.com on #username
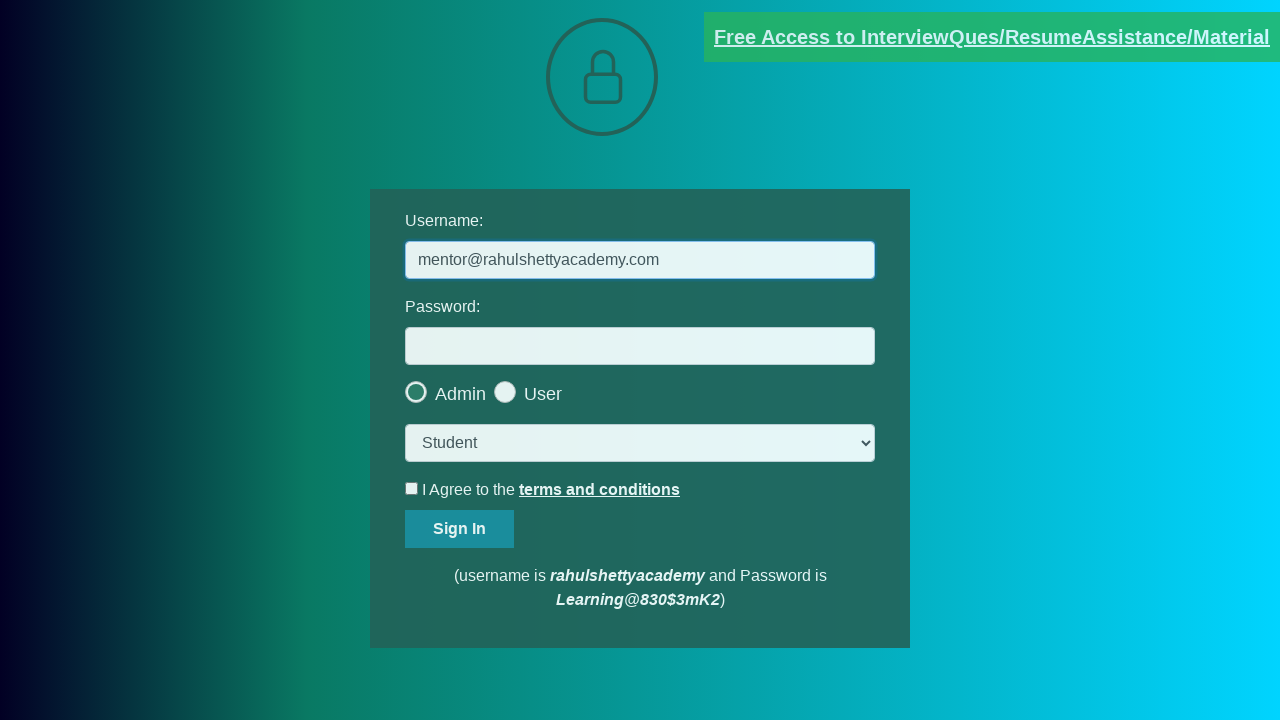

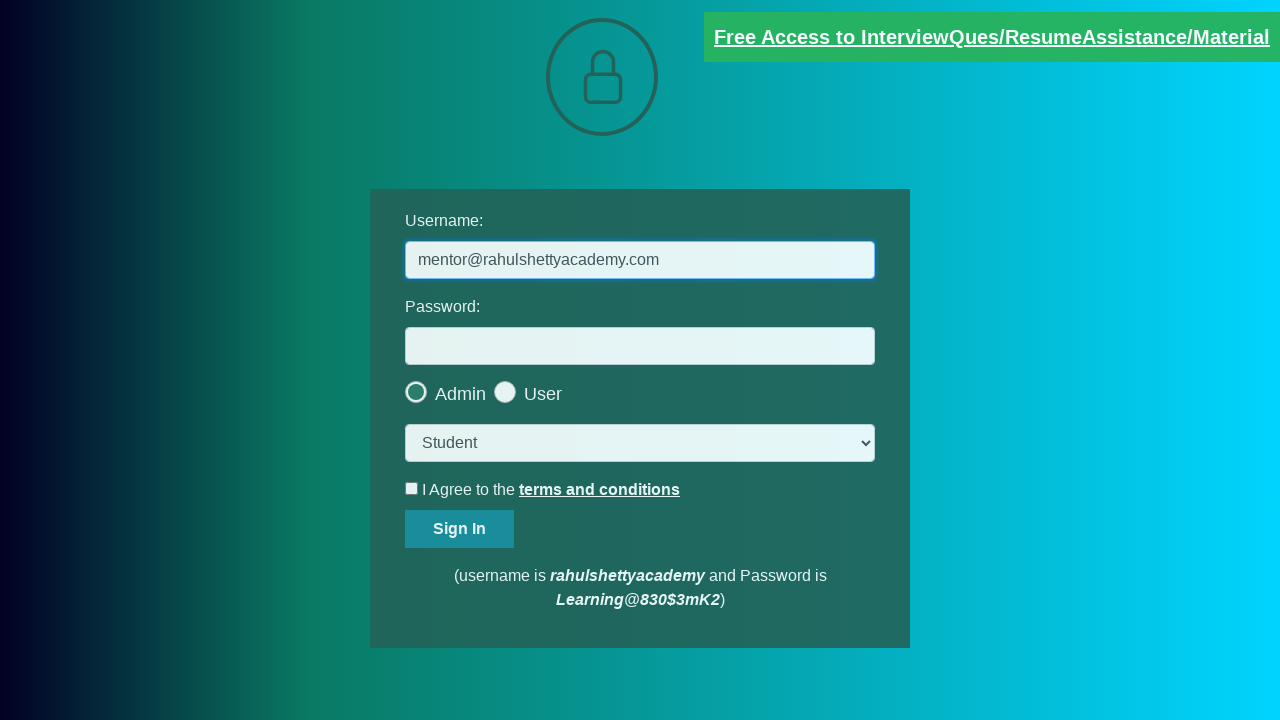